Tests registration page by clicking the register link and verifying the store name label text

Starting URL: https://kasirdemo.vercel.app

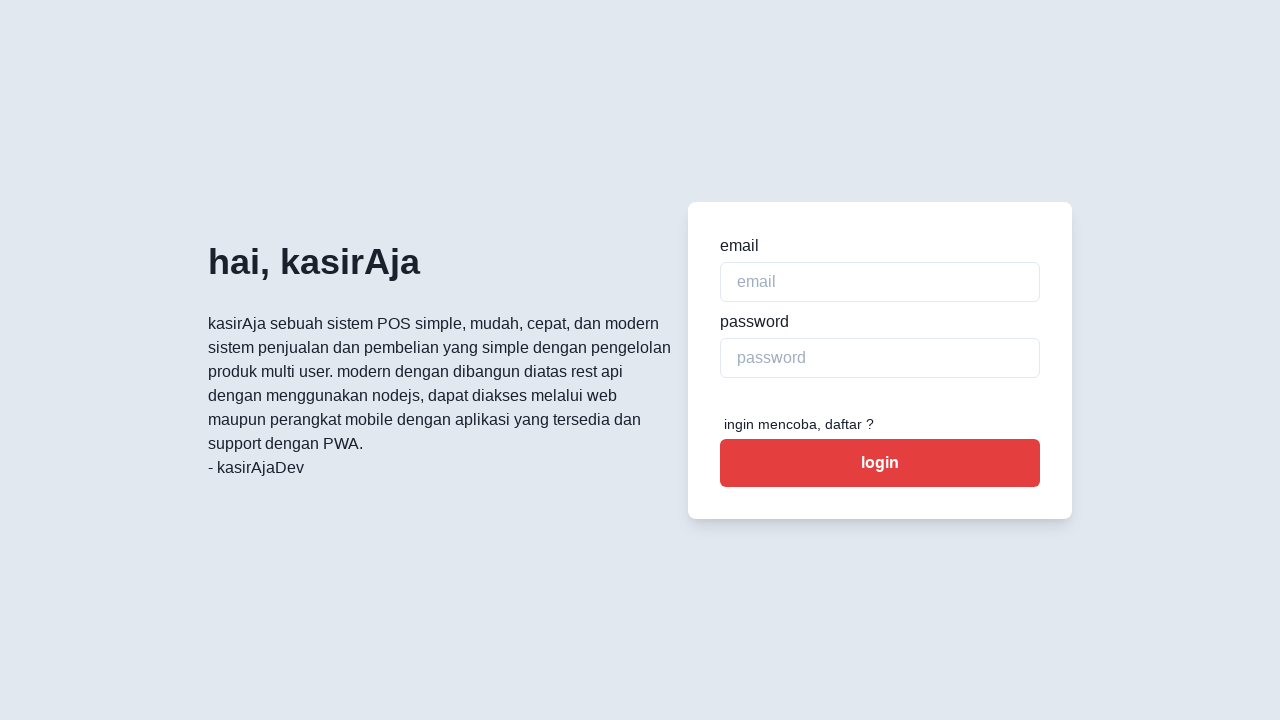

Clicked register link 'ingin mencoba, daftar ?' at (799, 424) on internal:role=link[name="ingin mencoba, daftar ?"i]
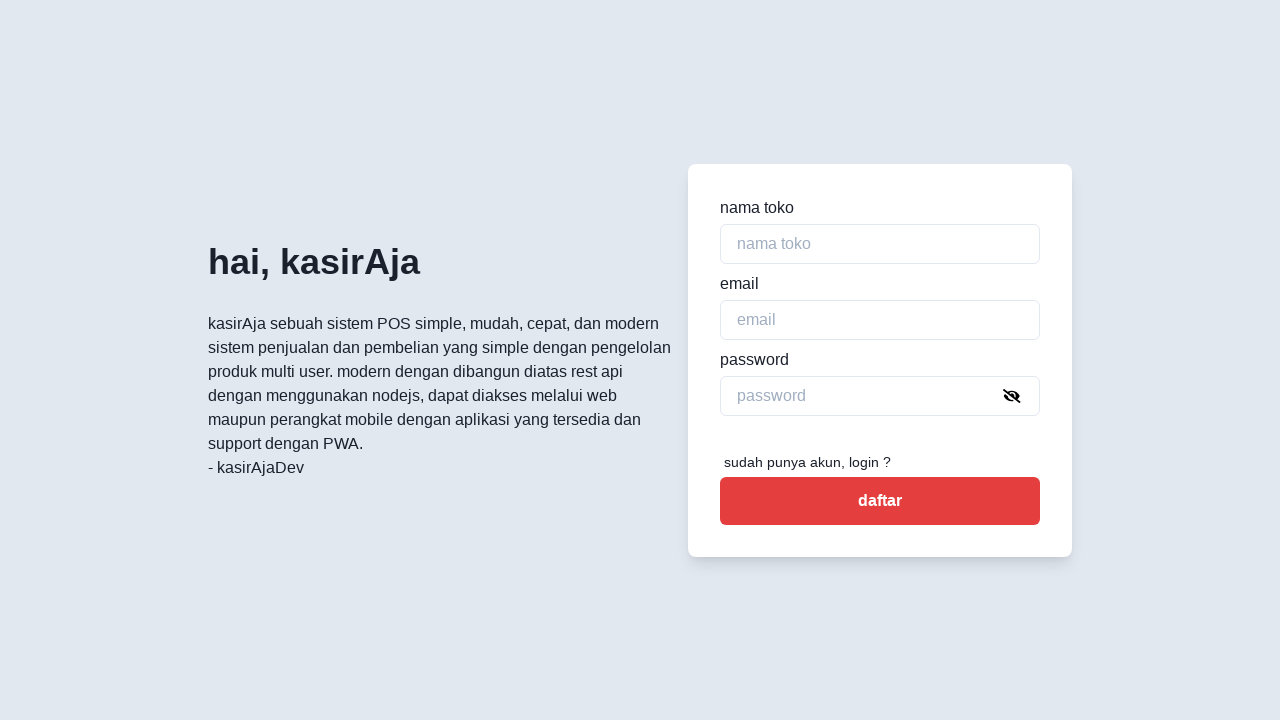

Retrieved store name label text content
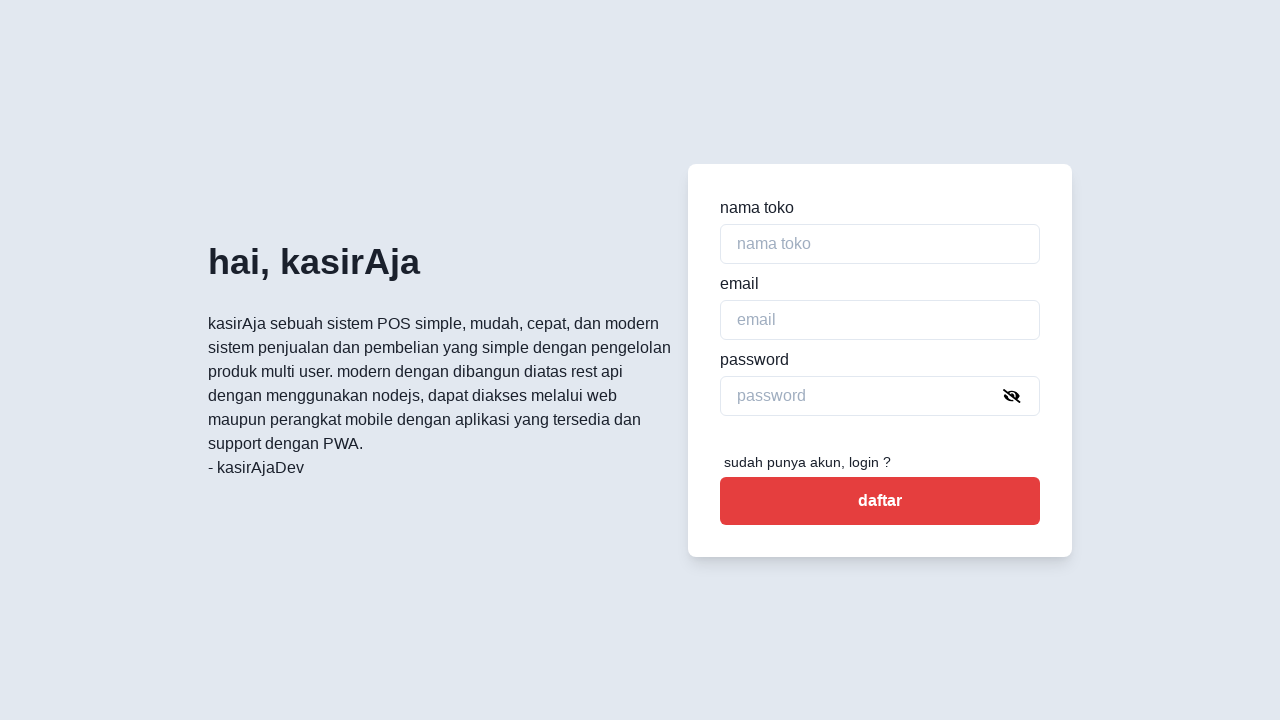

Verified store name label text equals 'nama toko'
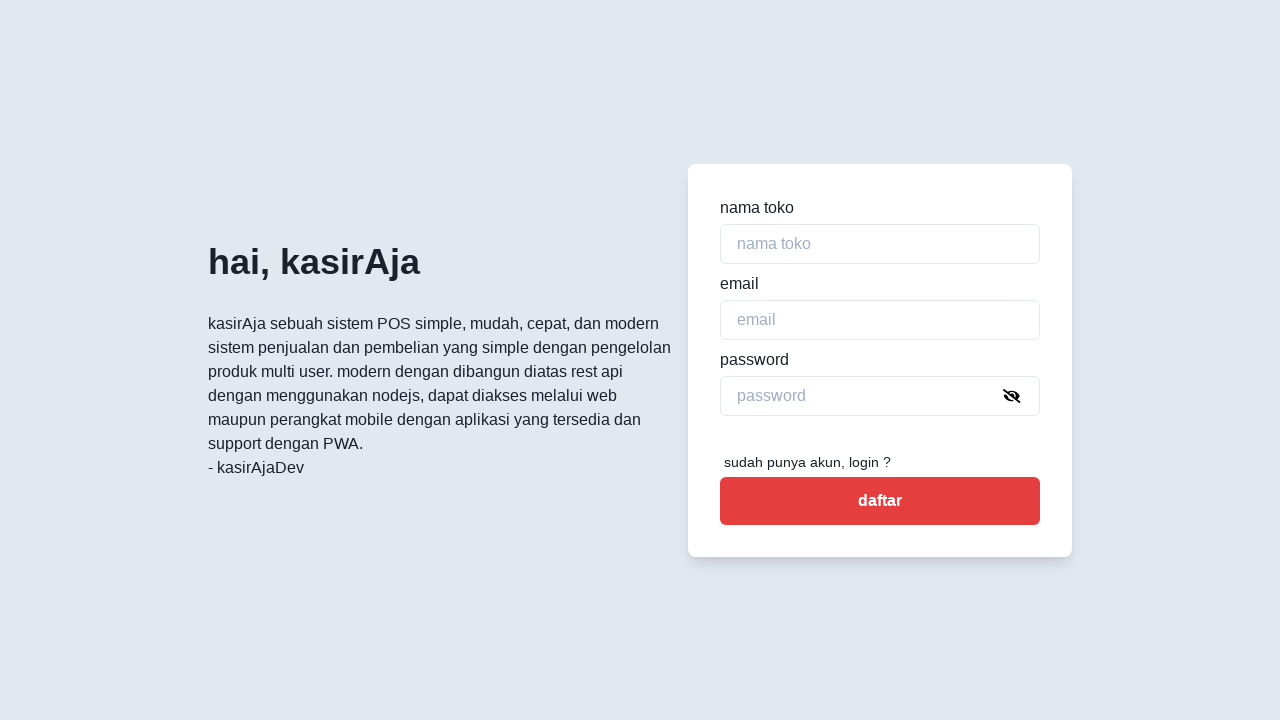

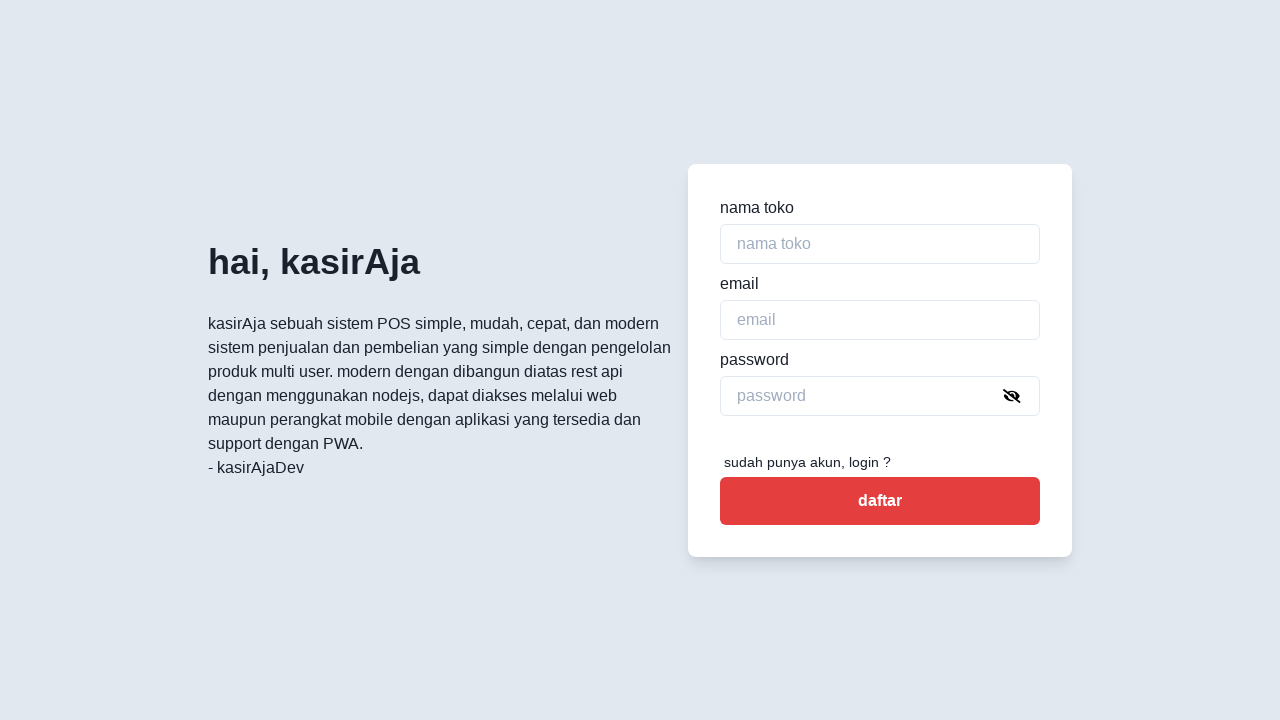